Tests page scrolling functionality by scrolling down 2000 pixels and then scrolling back up 800 pixels on the automation exercise website

Starting URL: https://automationexercise.com/

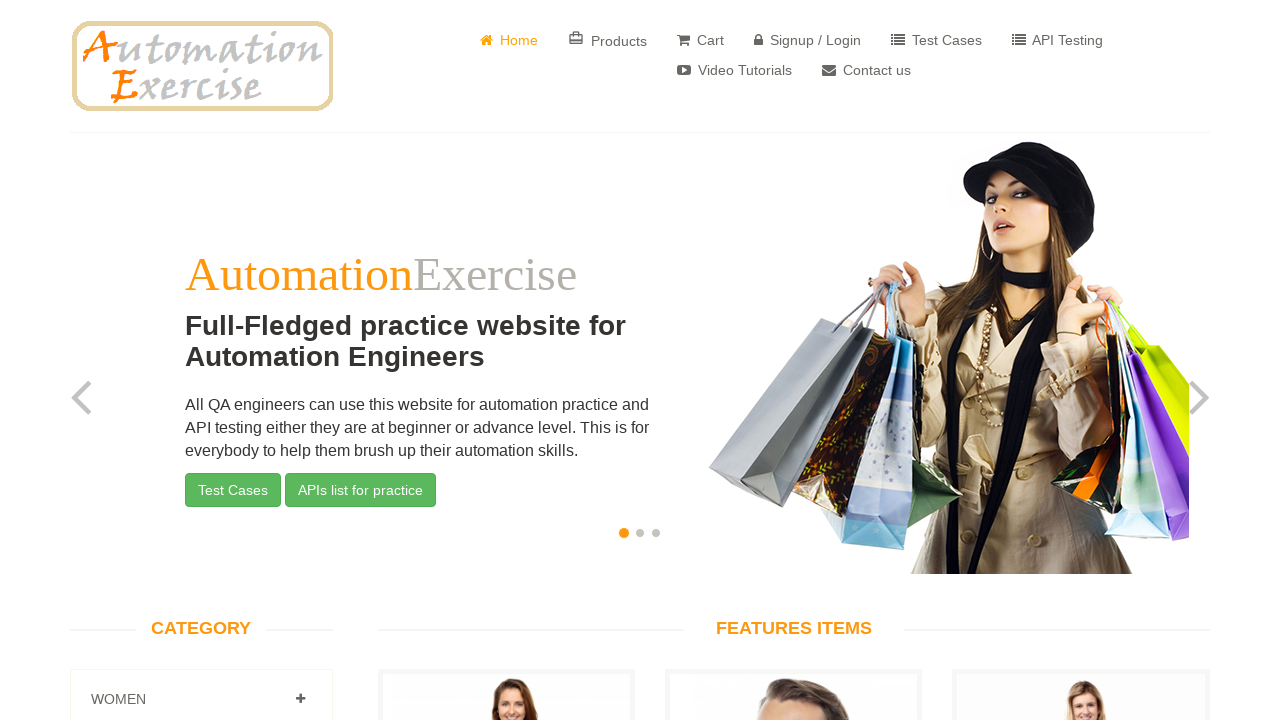

Scrolled down 2000 pixels on the page
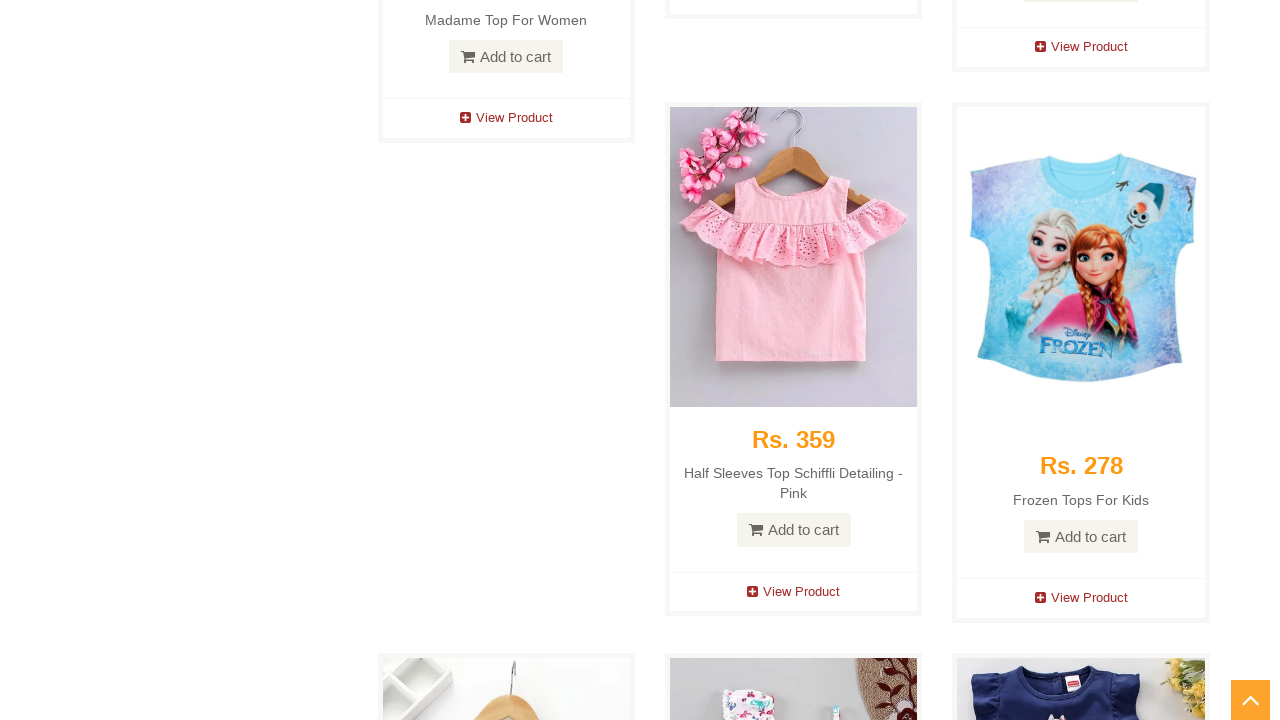

Waited 500ms for scroll to complete
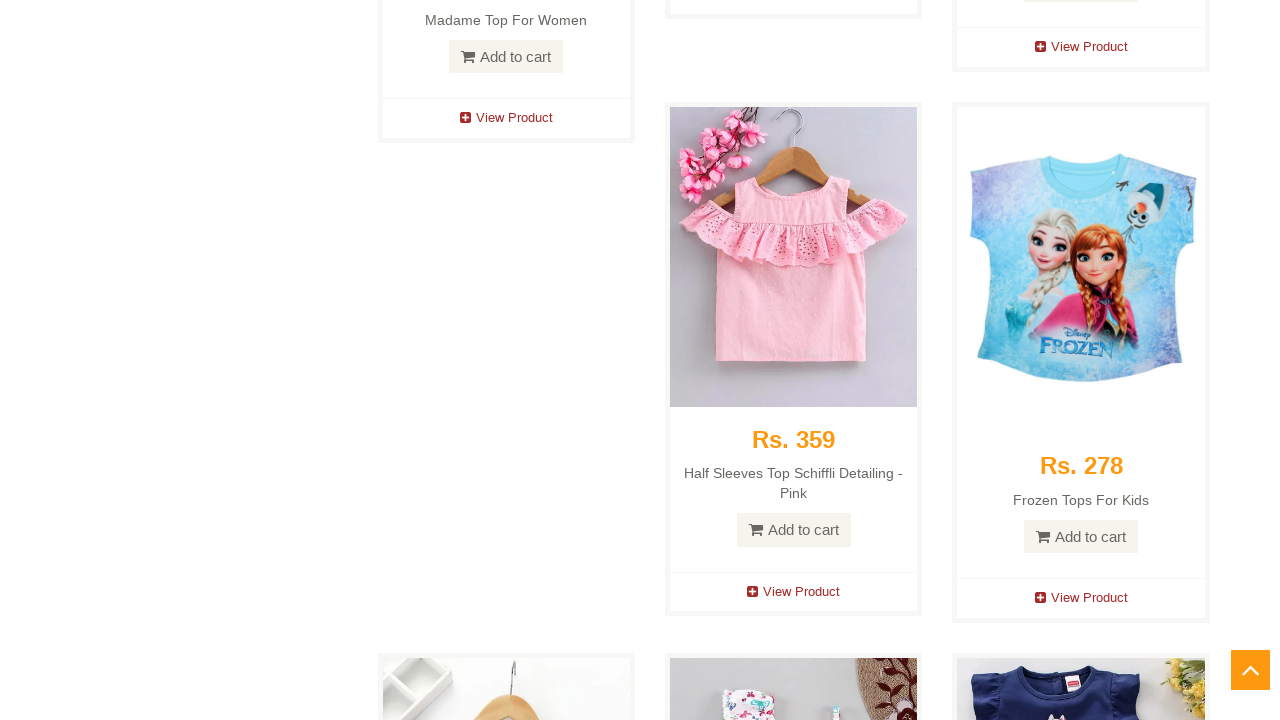

Scrolled up 800 pixels on the page
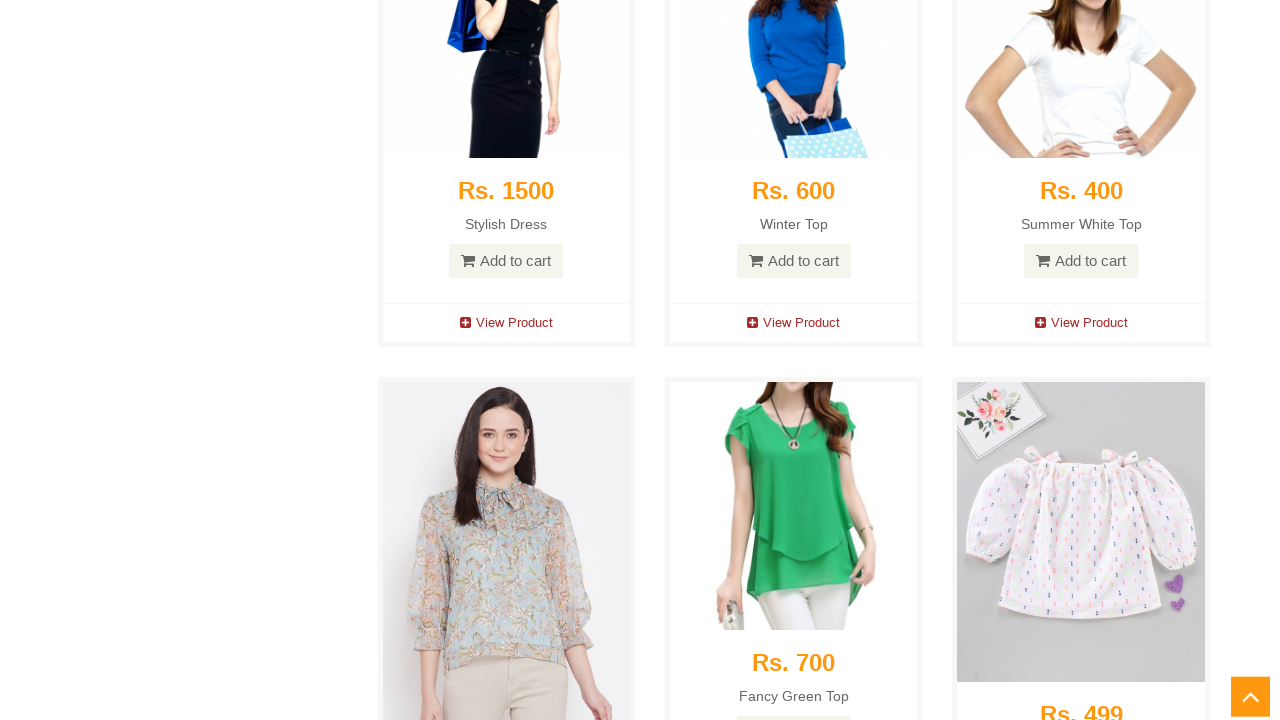

Waited 500ms for scroll to complete
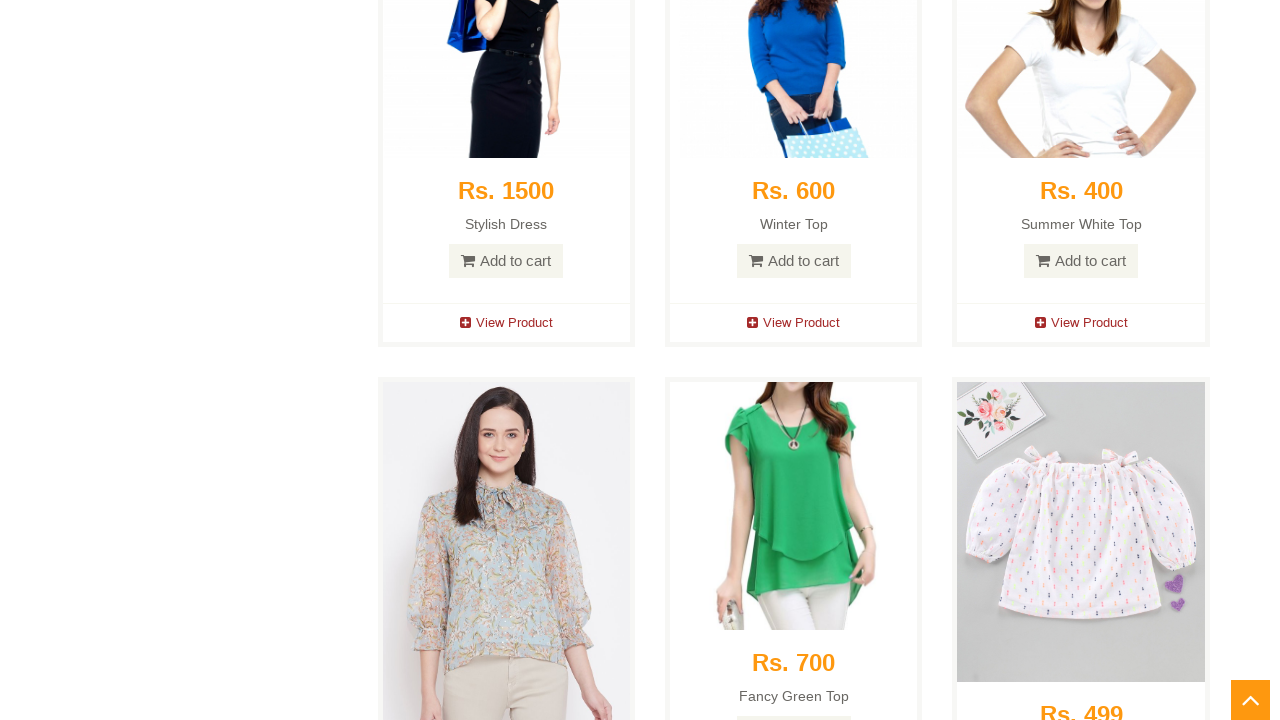

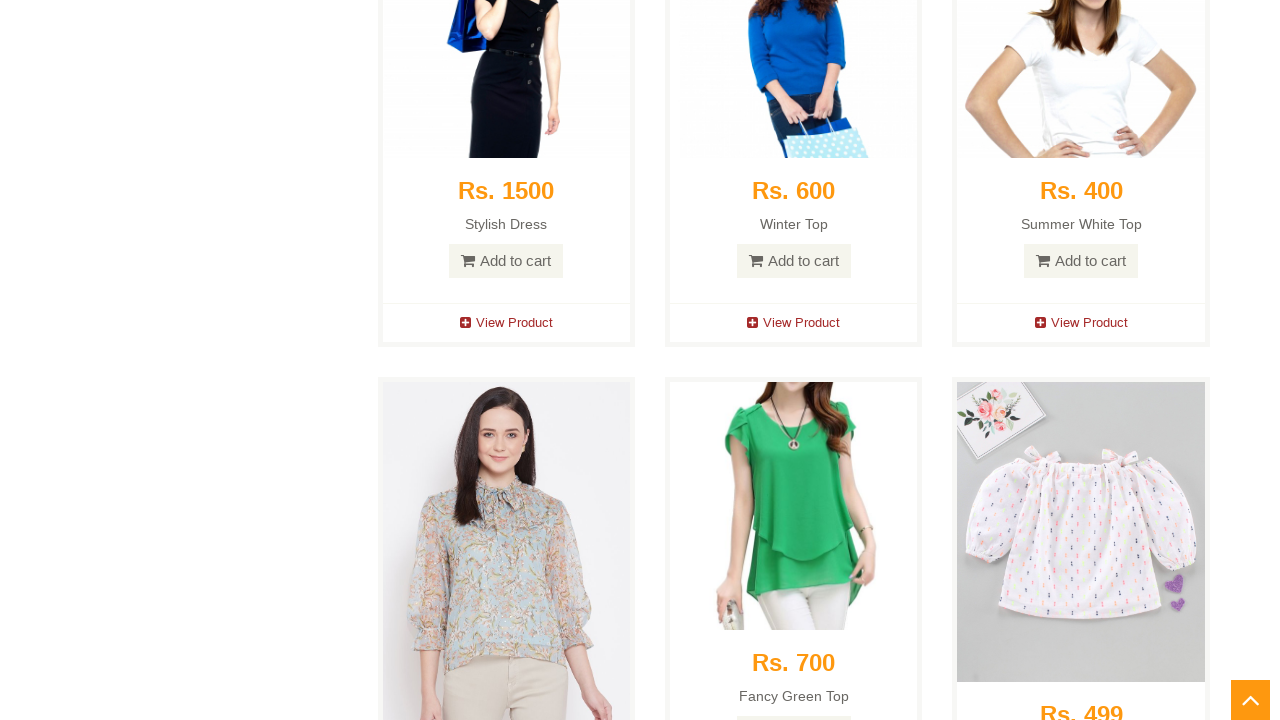